Tests opening a new tab by clicking a button and verifies switching between parent and child tabs

Starting URL: https://www.hyrtutorials.com/p/window-handles-practice.html

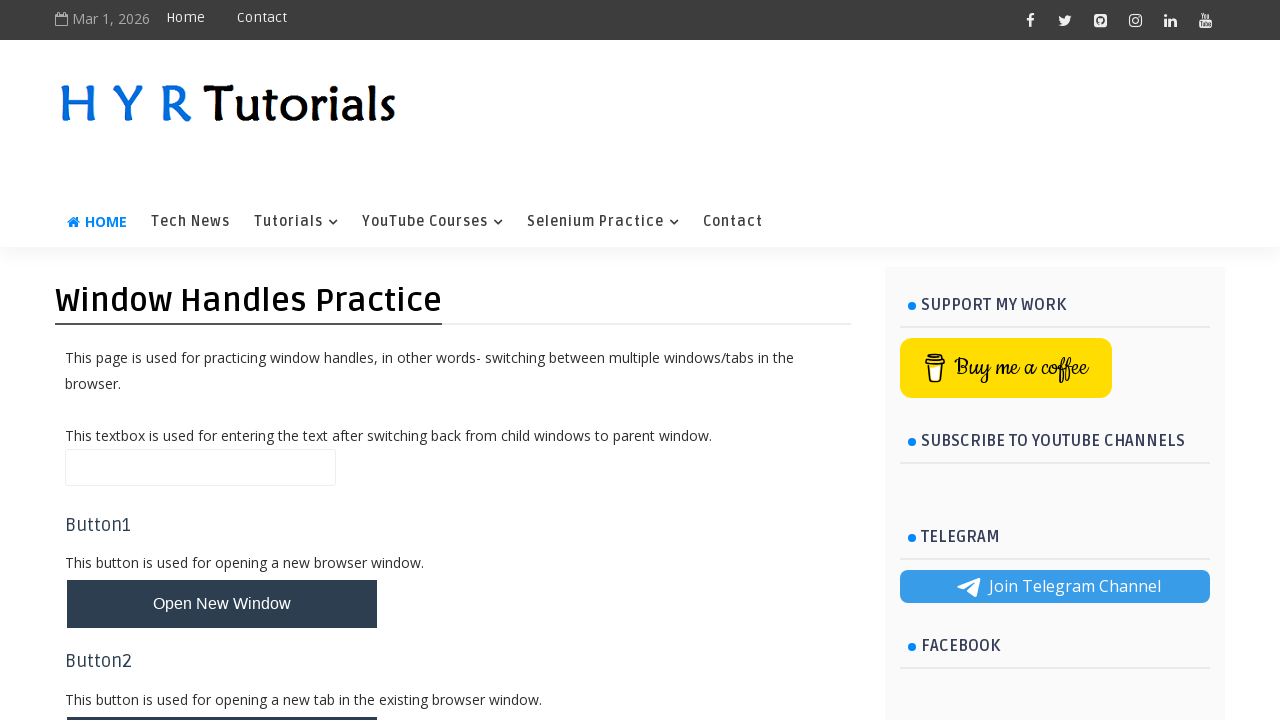

Clicked button to open new tab at (222, 696) on xpath=//button[@id='newTabBtn']
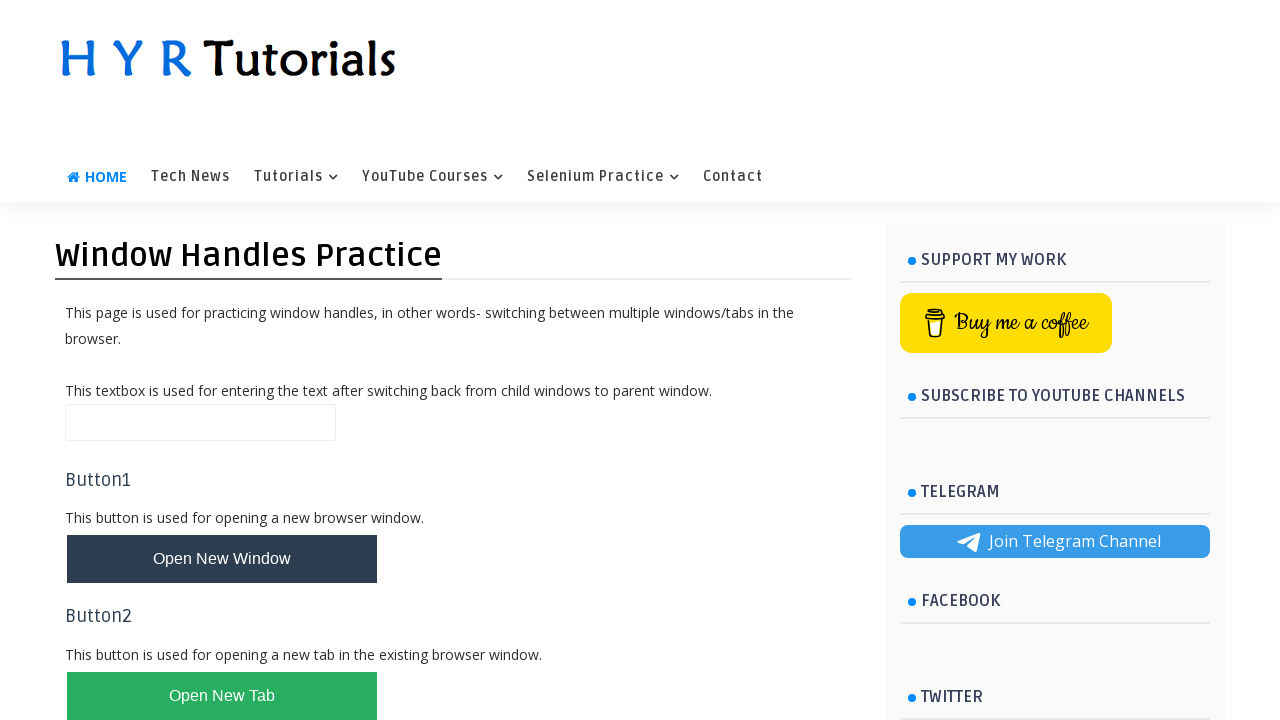

Waited for new tab to open
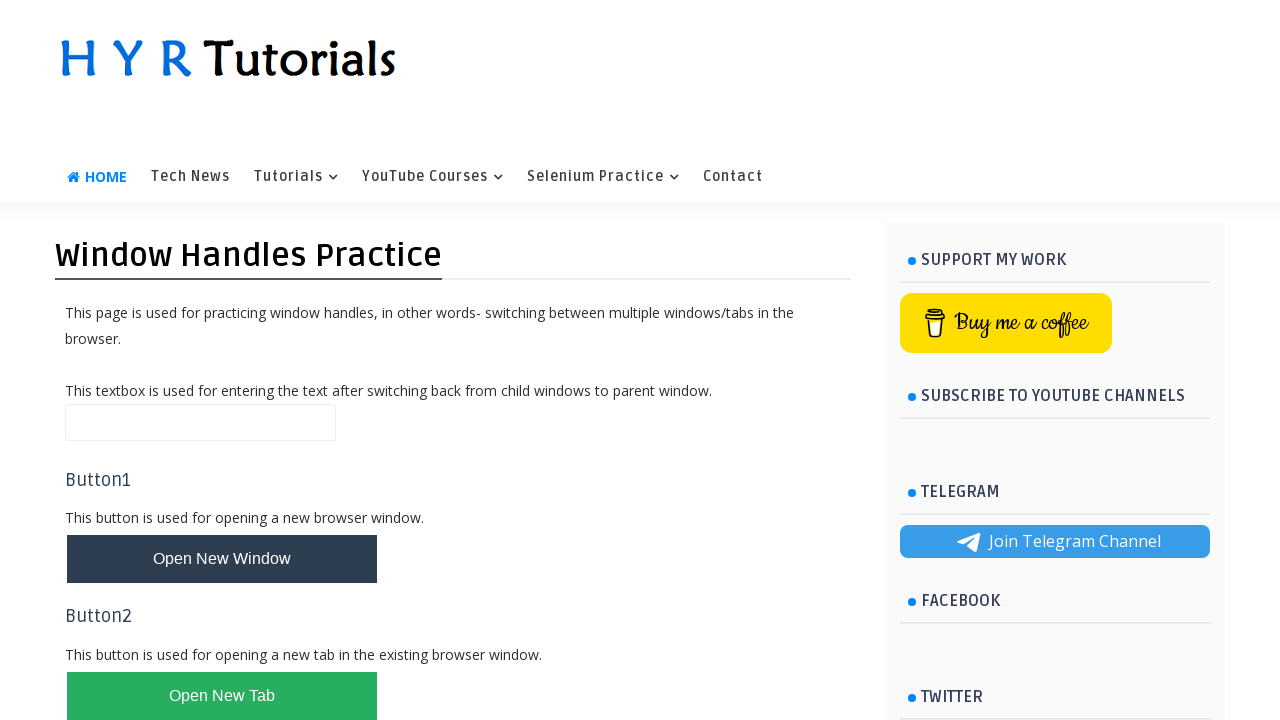

Retrieved all pages from context
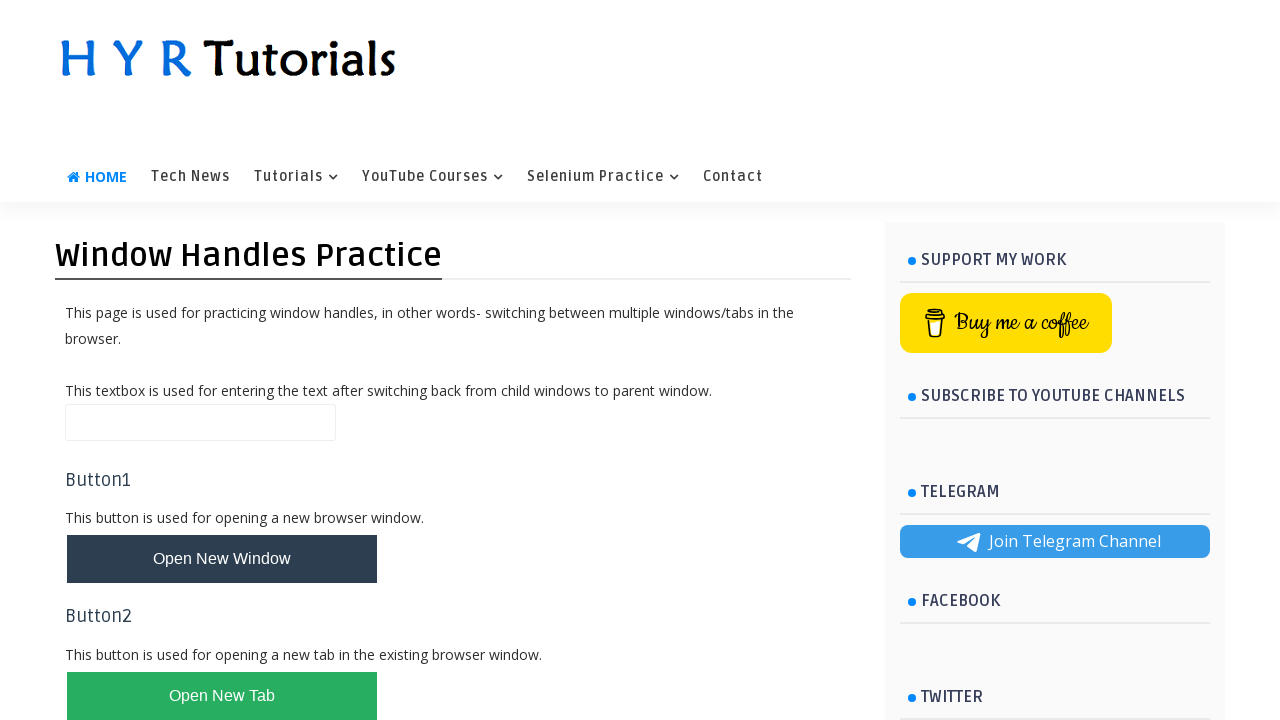

Selected parent tab (first page)
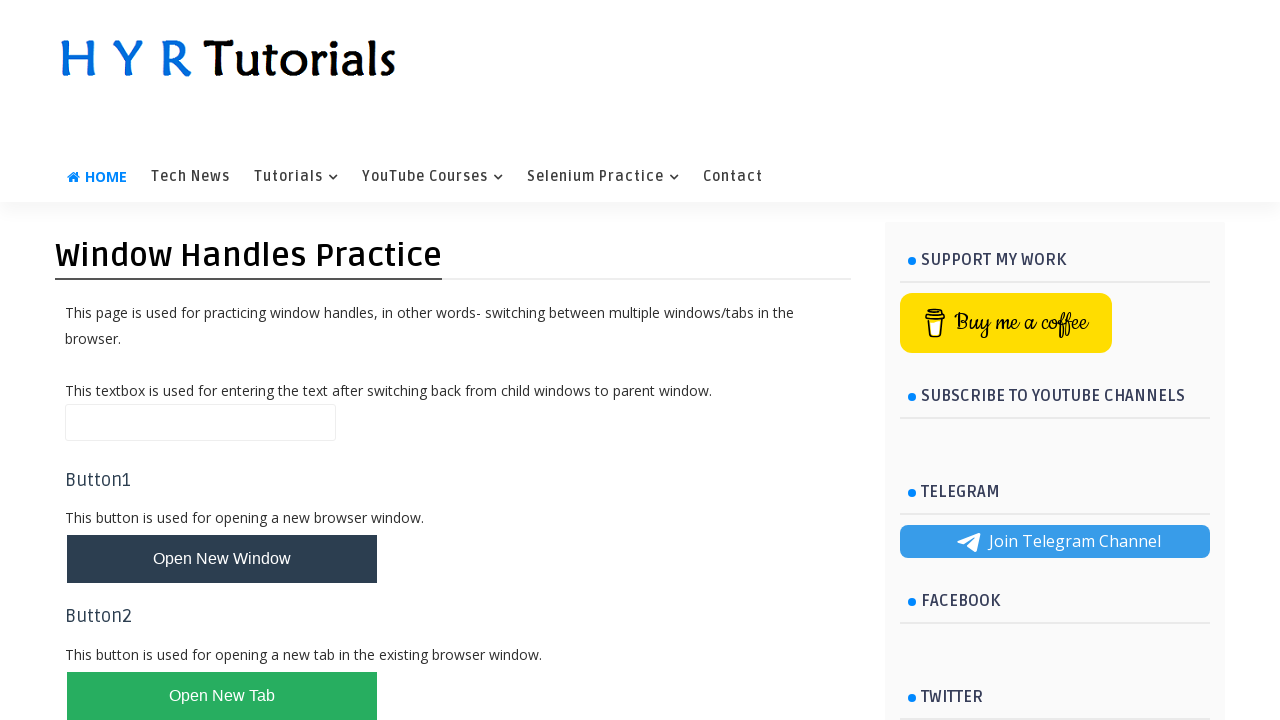

Retrieved parent tab title: Window Handles Practice - H Y R Tutorials
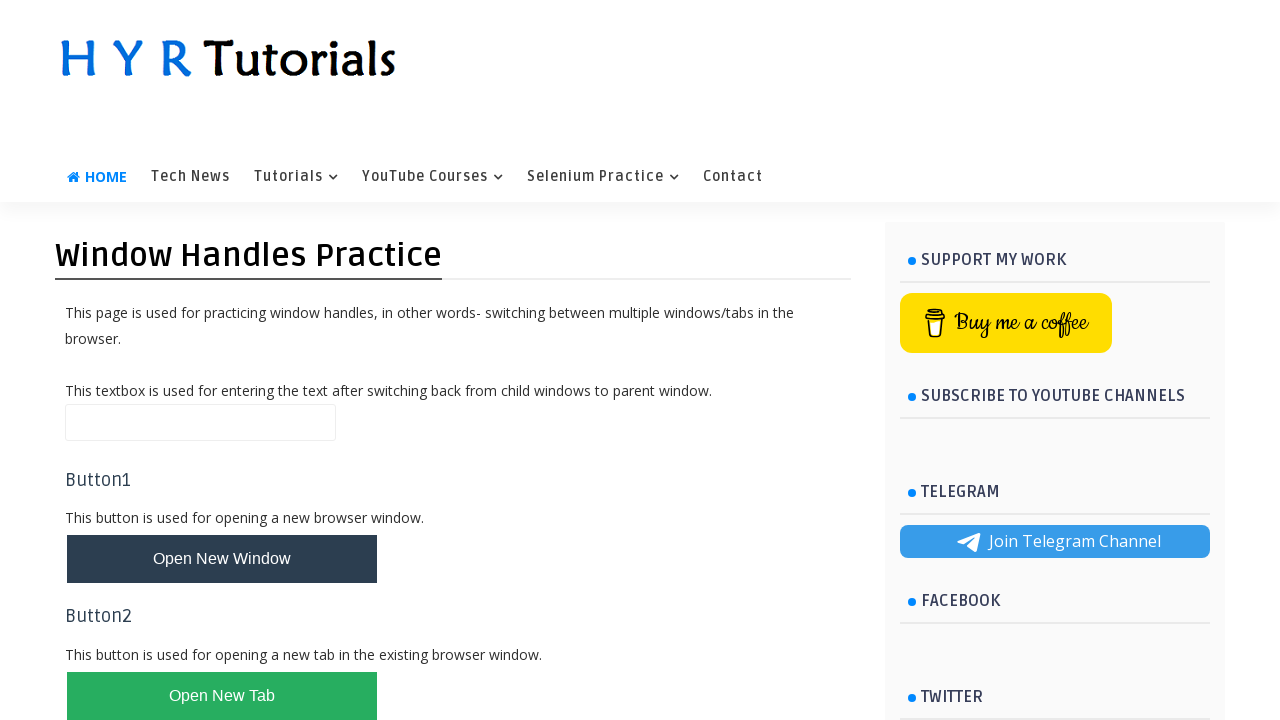

Printed parent title: Window Handles Practice - H Y R Tutorials
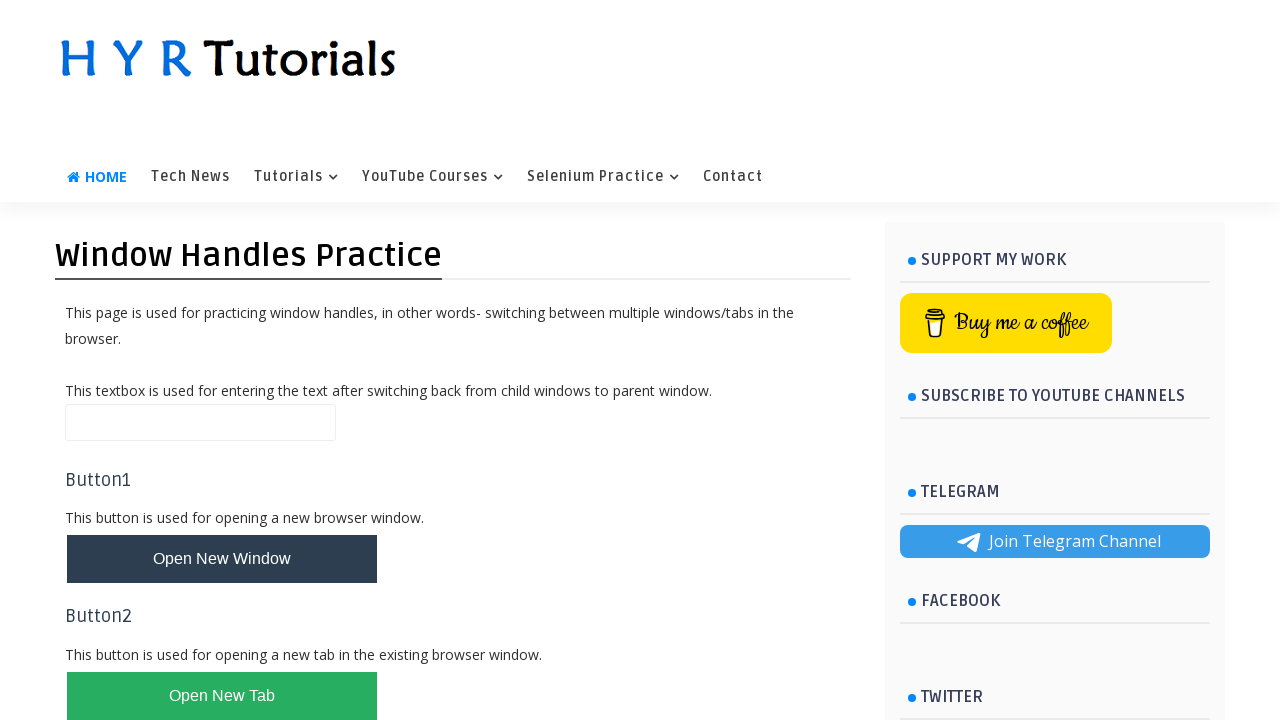

Selected child tab (second page)
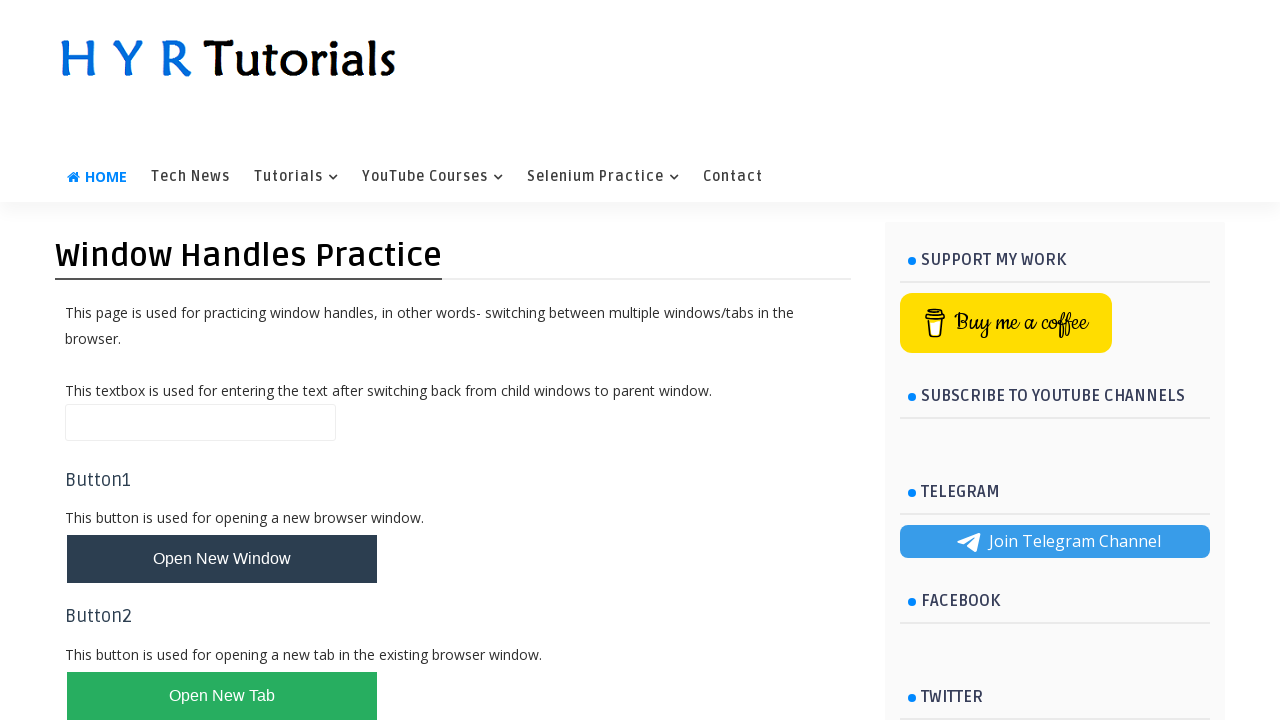

Retrieved child tab title: AlertsDemo - H Y R Tutorials
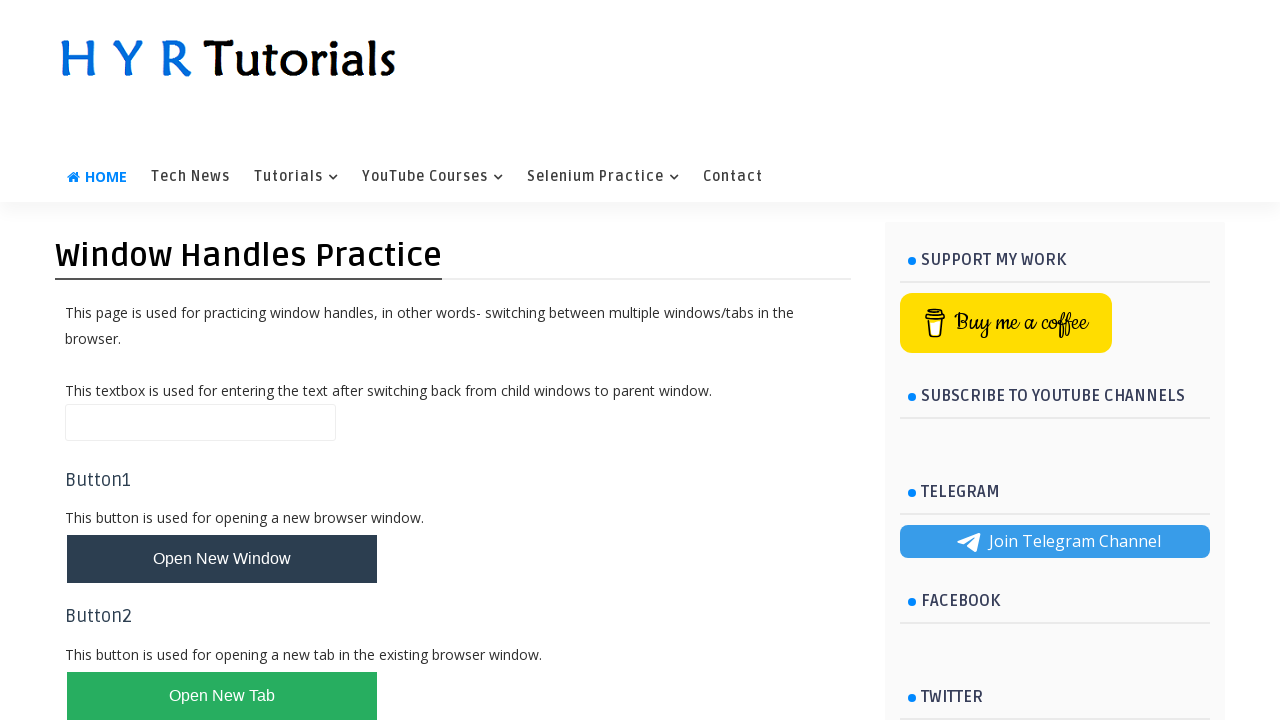

Printed child title: AlertsDemo - H Y R Tutorials
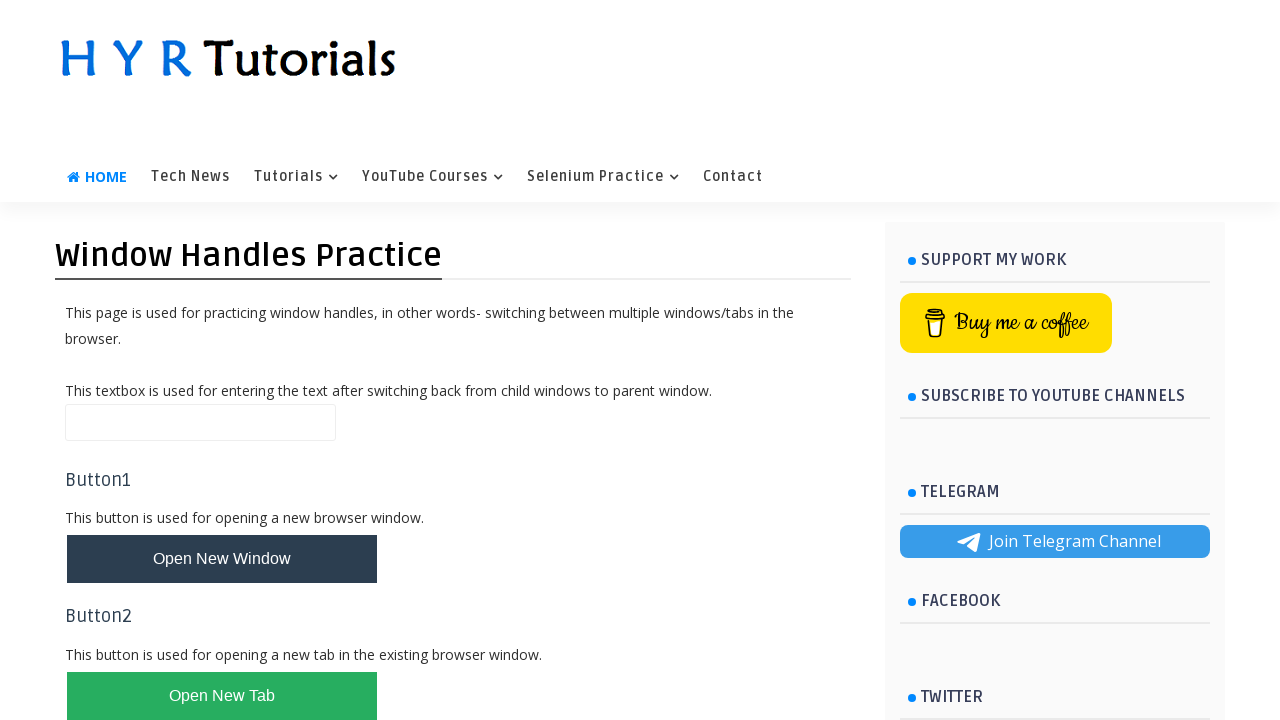

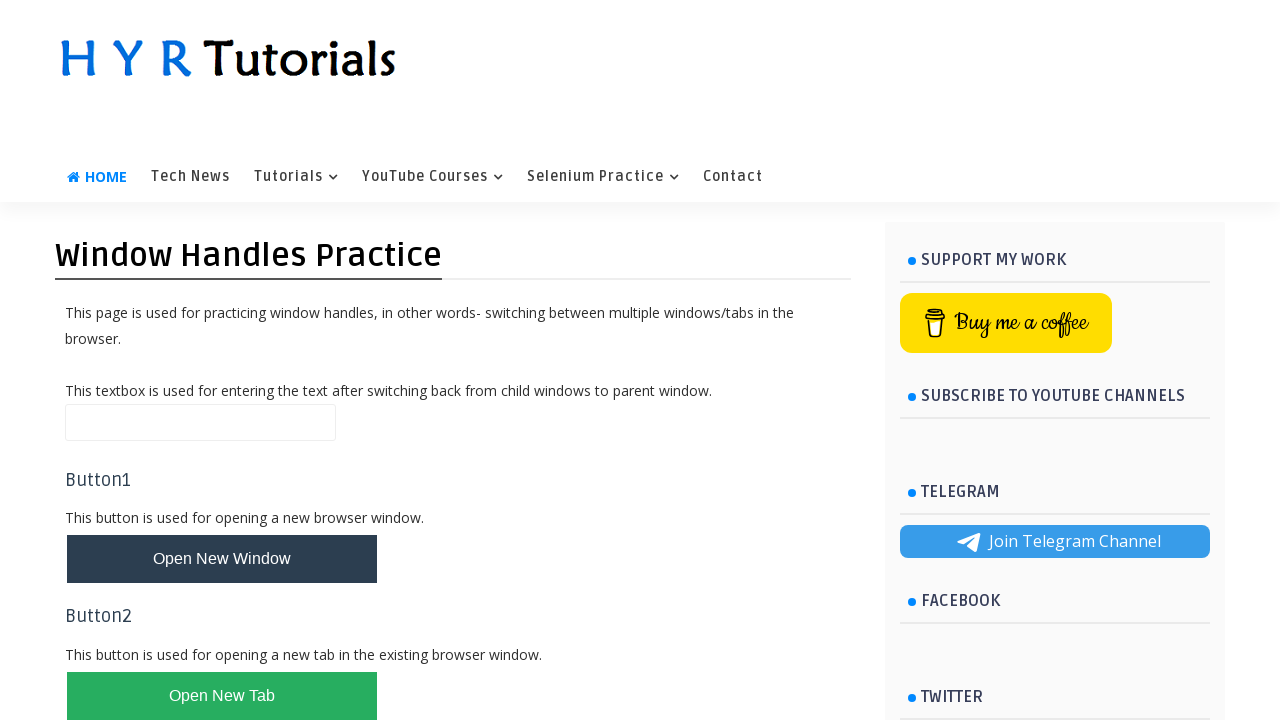